Tests multi-select dropdown functionality by selecting multiple options and then deselecting all

Starting URL: http://only-testing-blog.blogspot.in/2014/01/textbox.html

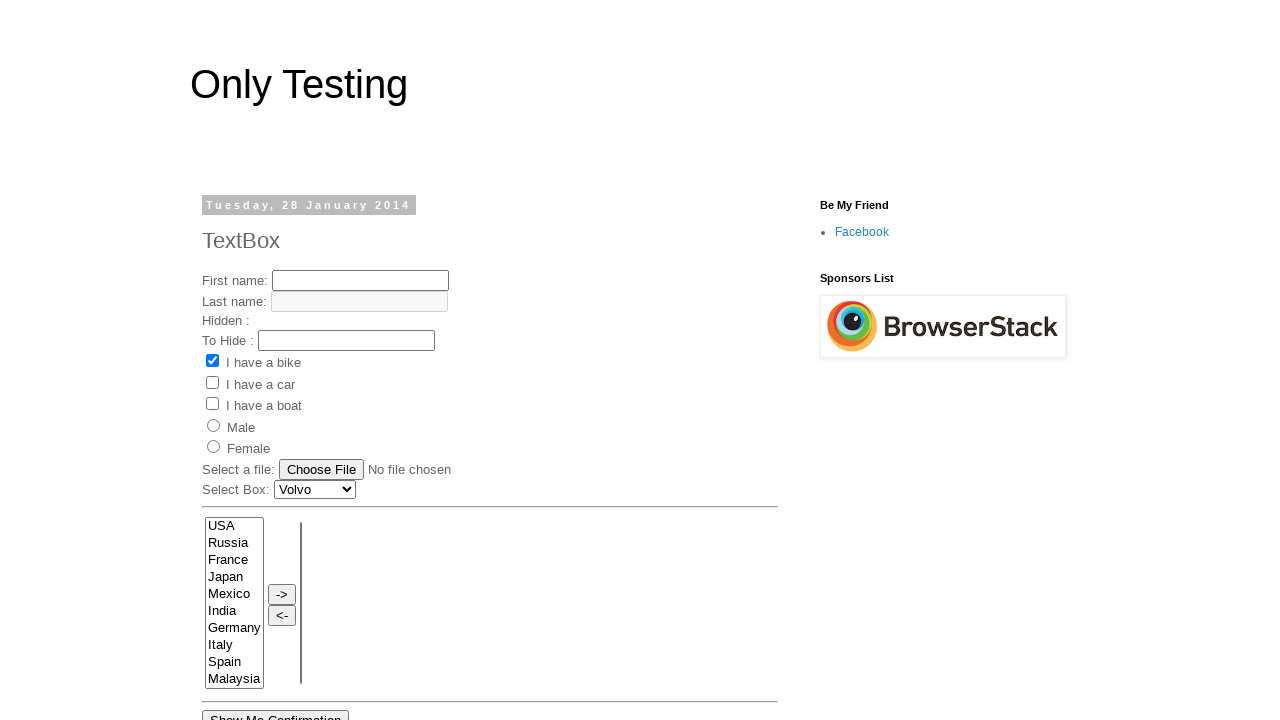

Selected 'USA' option from multi-select dropdown on select[name='FromLB']
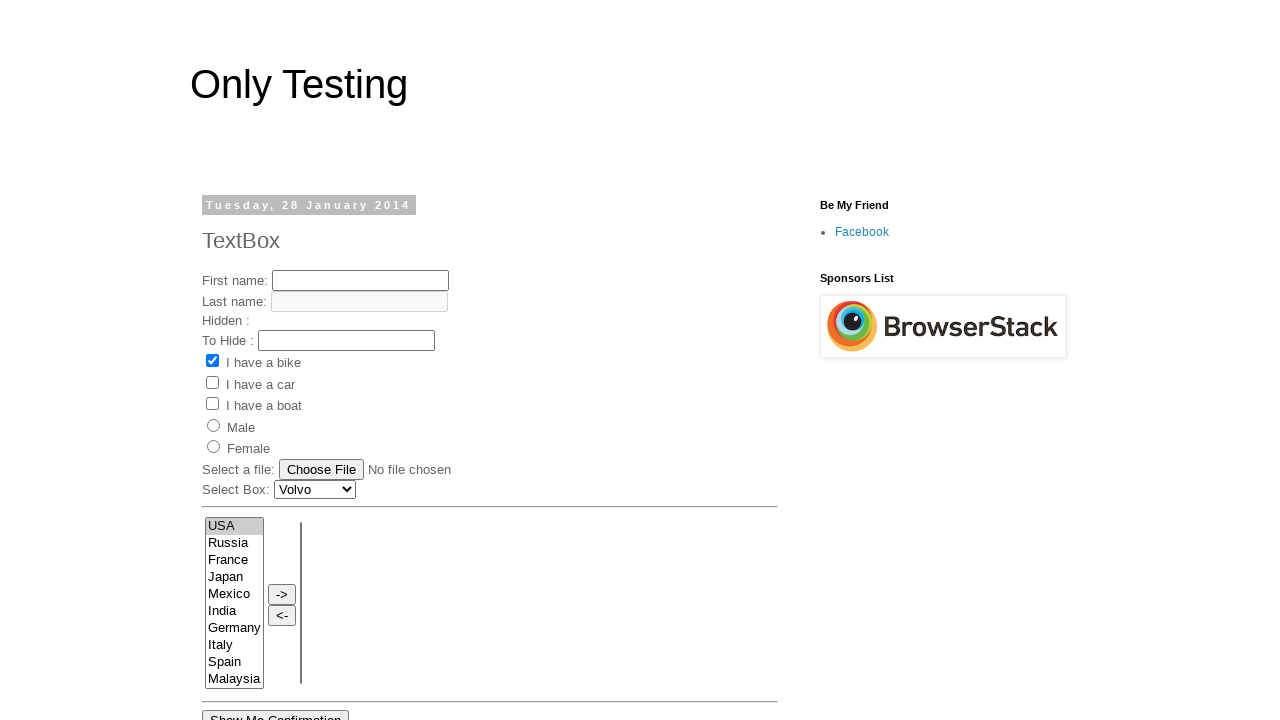

Selected 'Russia' option from multi-select dropdown on select[name='FromLB']
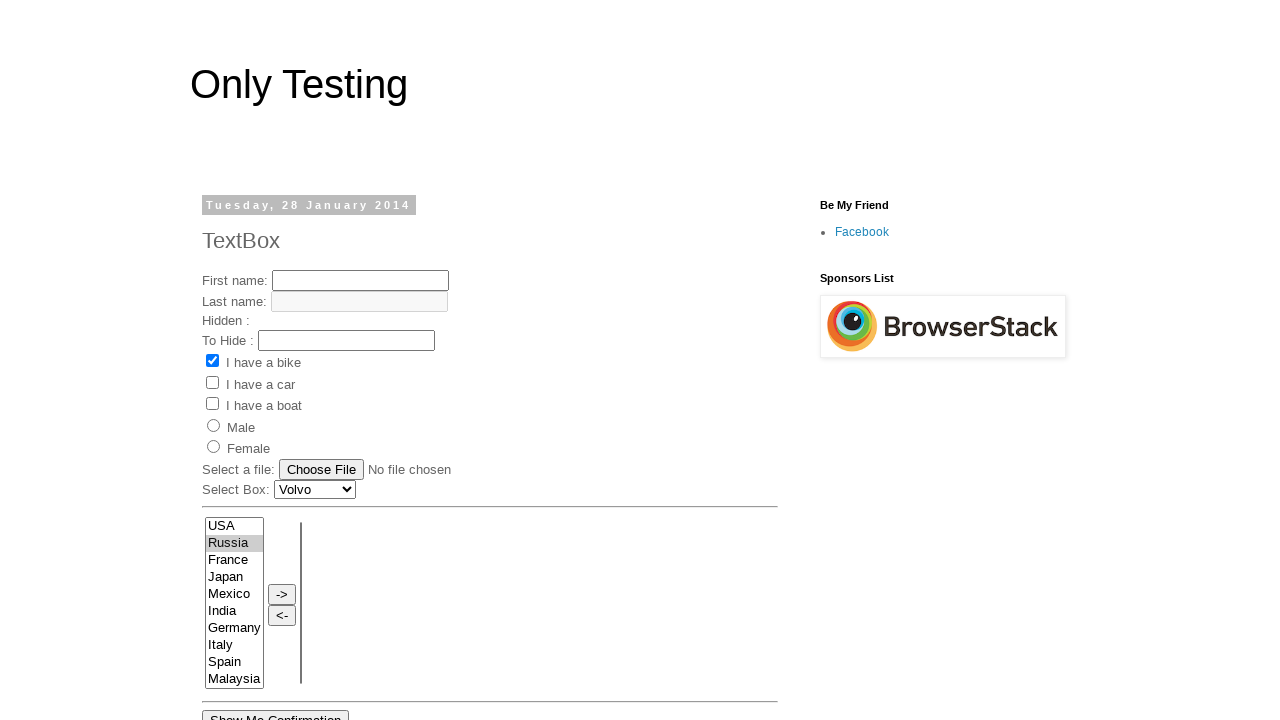

Selected option at index 4 from multi-select dropdown on select[name='FromLB']
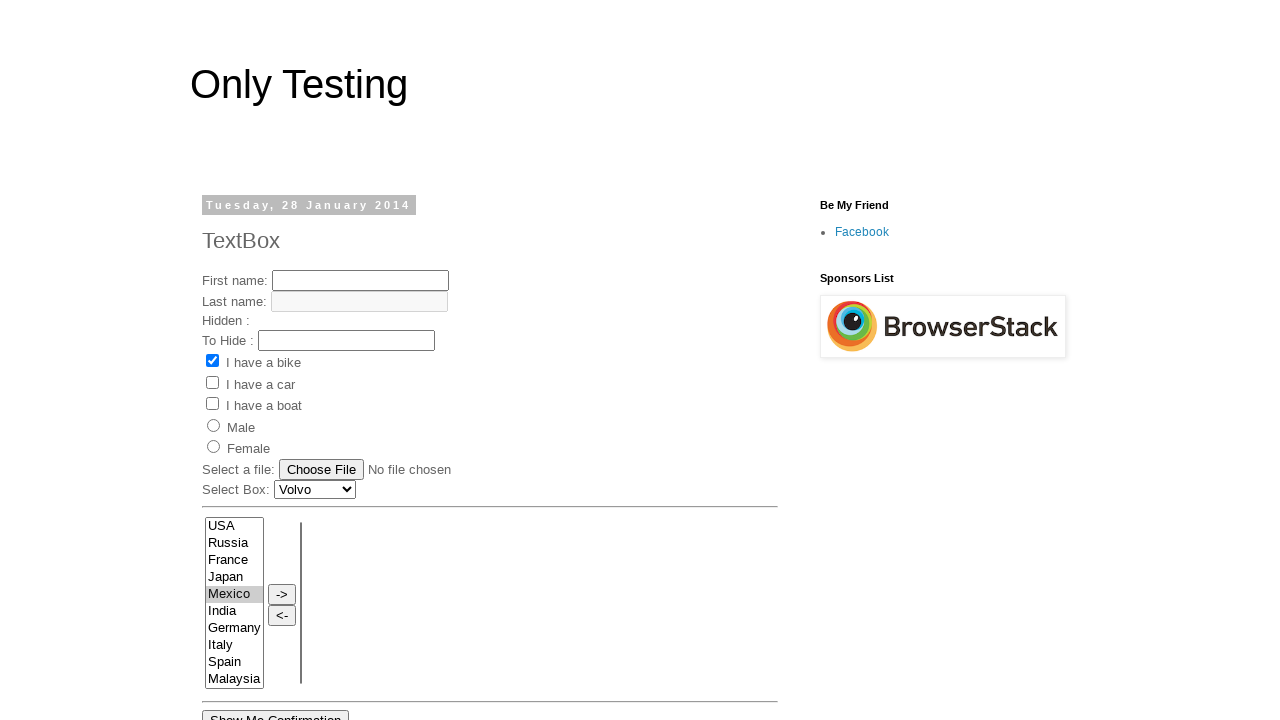

Selected option at index 6 from multi-select dropdown on select[name='FromLB']
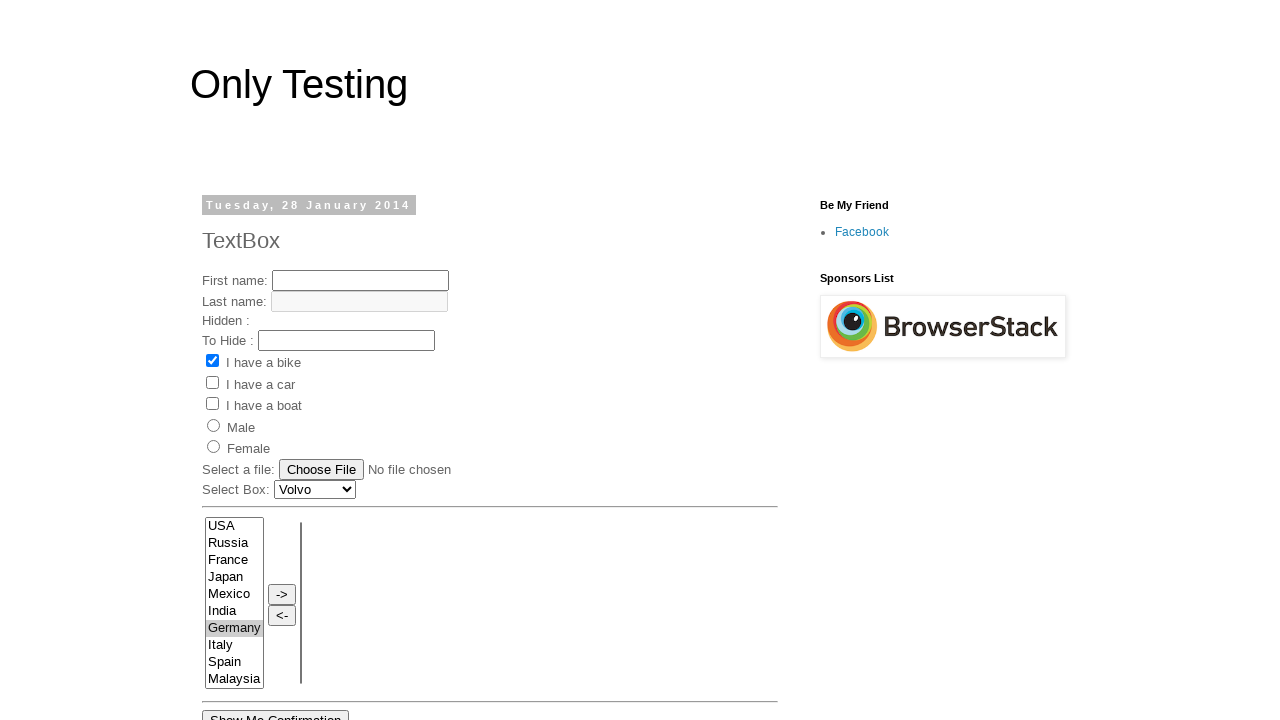

Deselected all options from multi-select dropdown on select[name='FromLB']
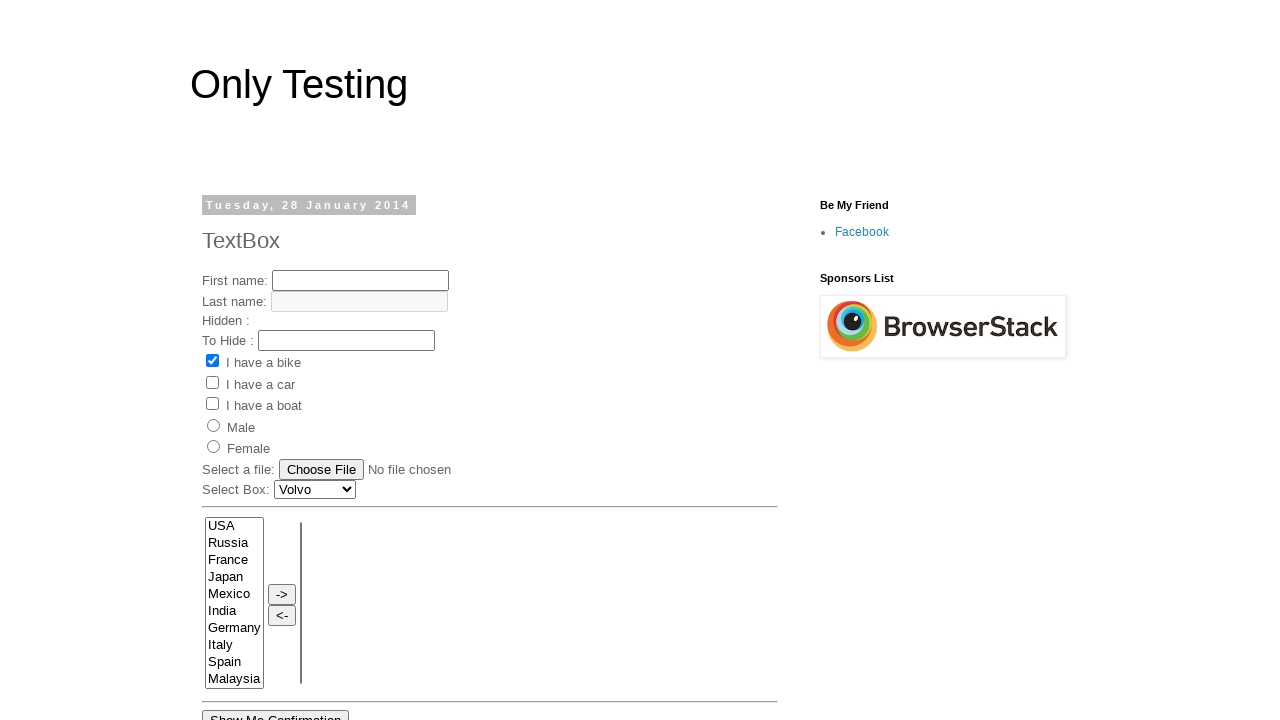

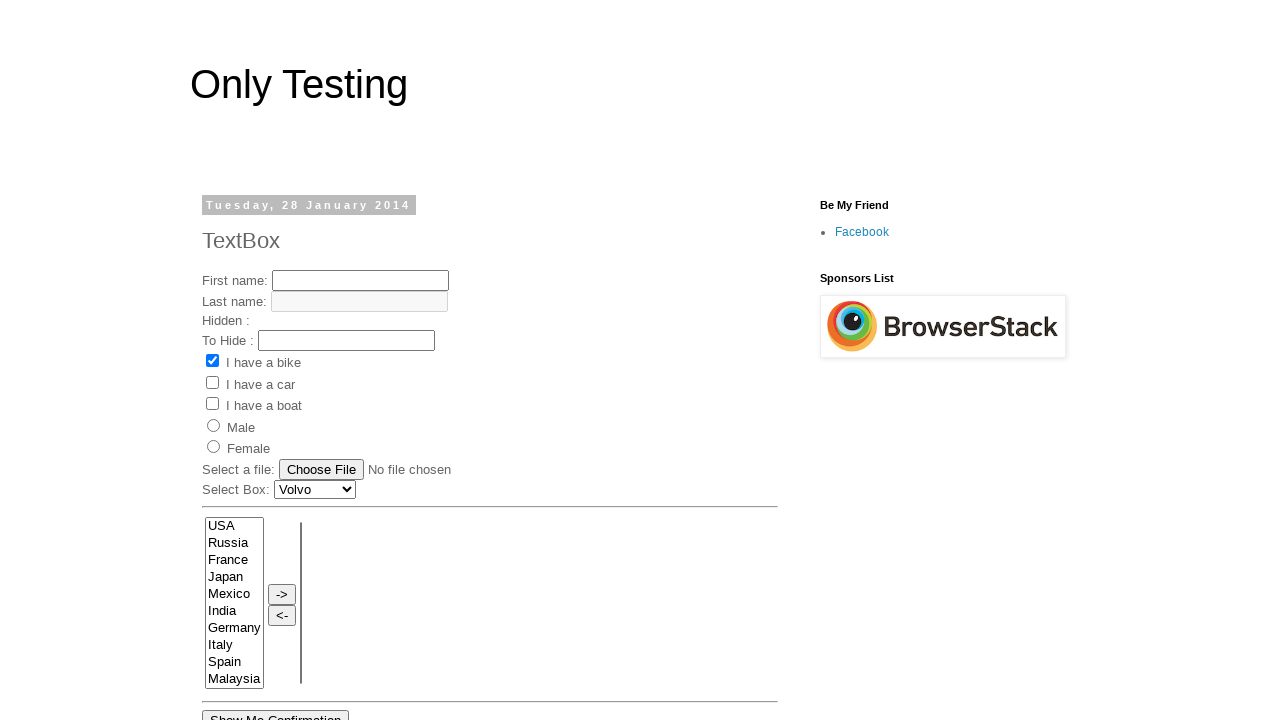